Tests navigation to the Elements section by clicking on the first card on the DemoQA homepage

Starting URL: https://demoqa.com/

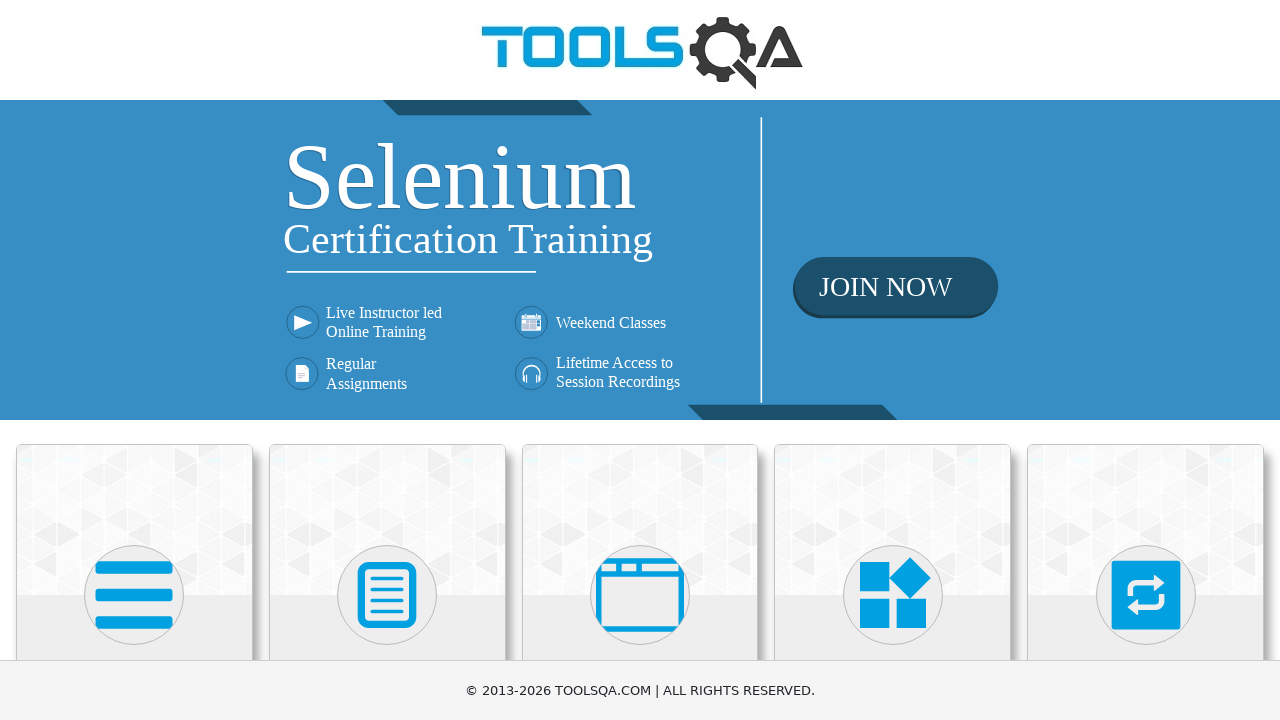

Clicked on the first card (Elements) on the DemoQA homepage at (134, 520) on .card.mt-4.top-card >> nth=0
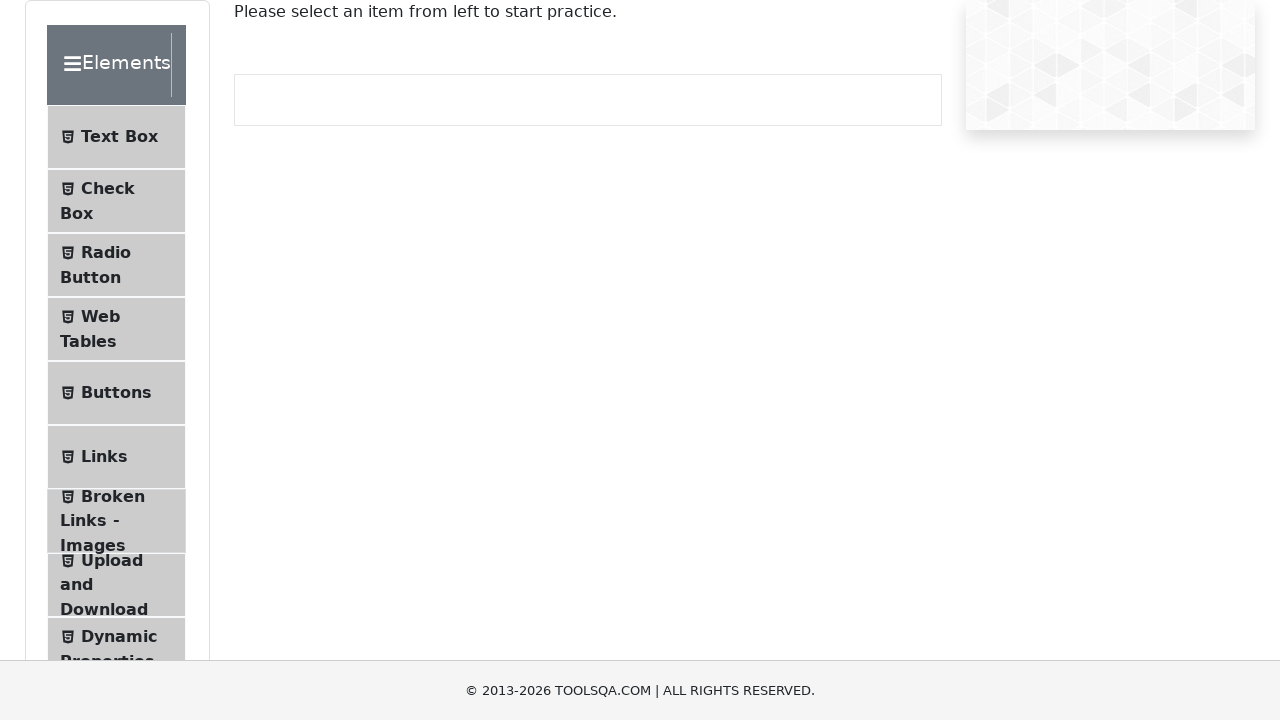

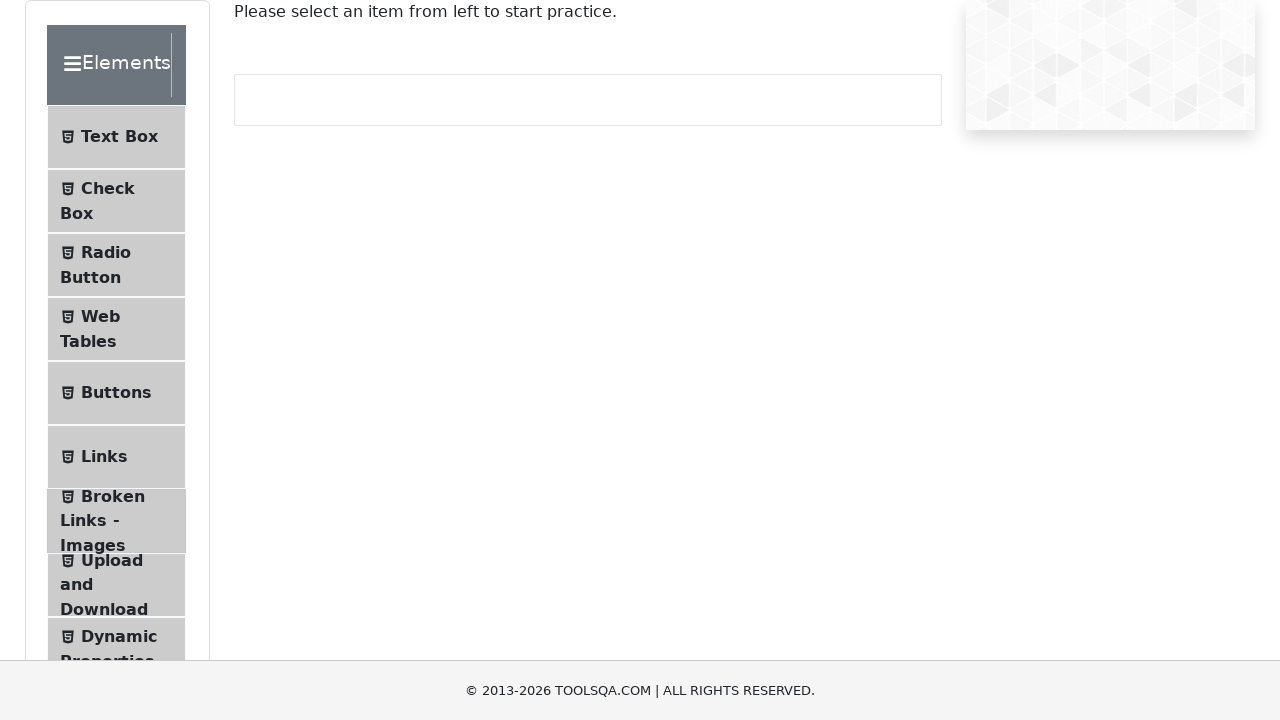